Navigates to the login practice page and retrieves the page title to verify the page loaded correctly.

Starting URL: https://rahulshettyacademy.com/loginpagePractise/

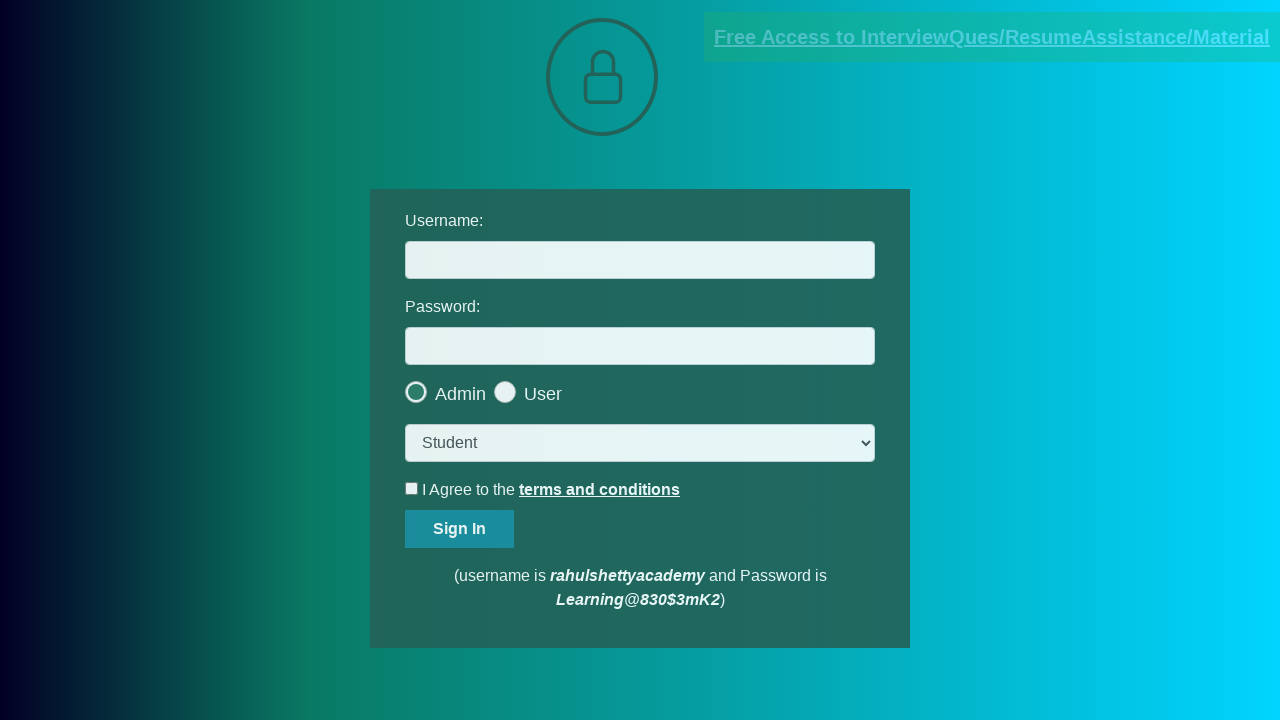

Waited for page to reach domcontentloaded state
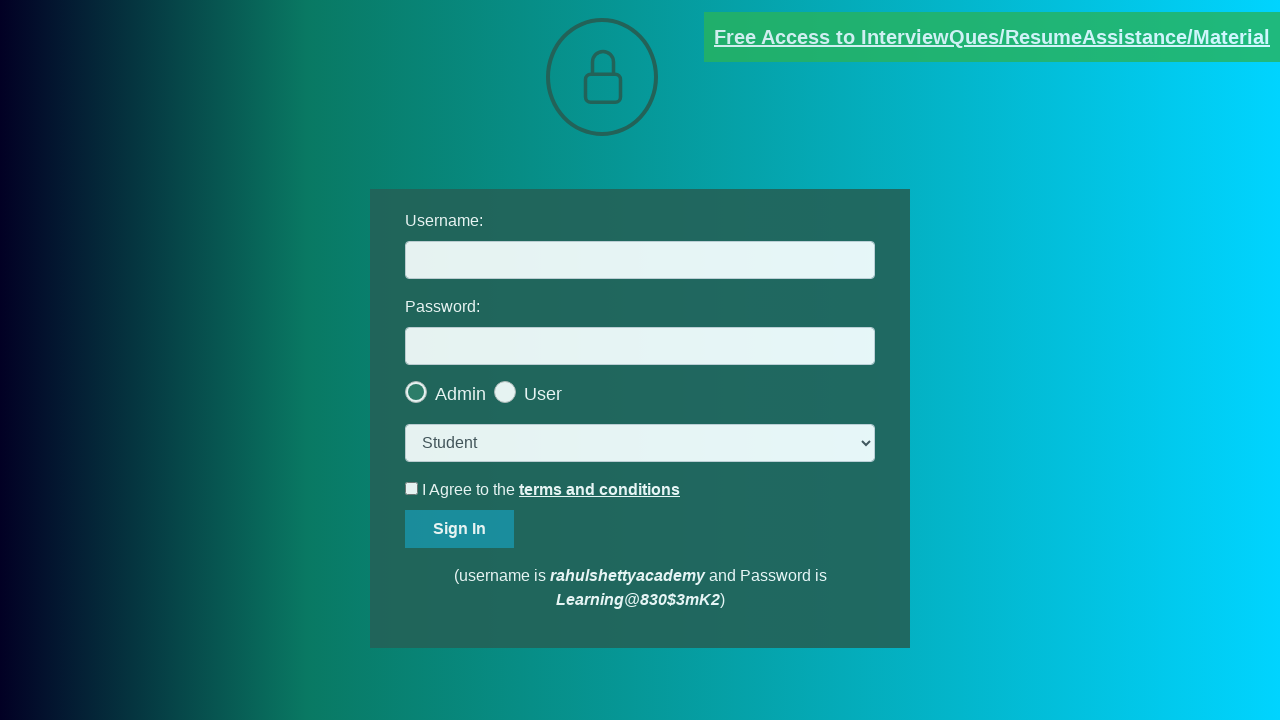

Retrieved page title
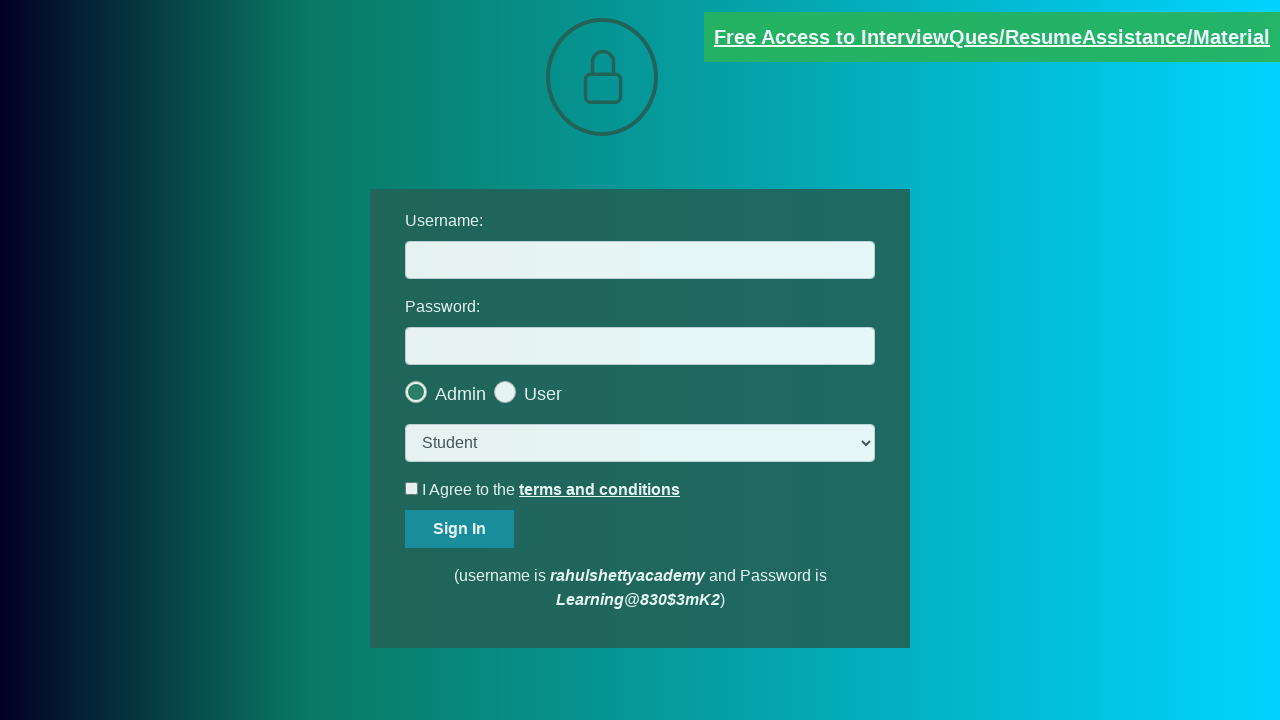

Verified page title is not empty - page loaded correctly
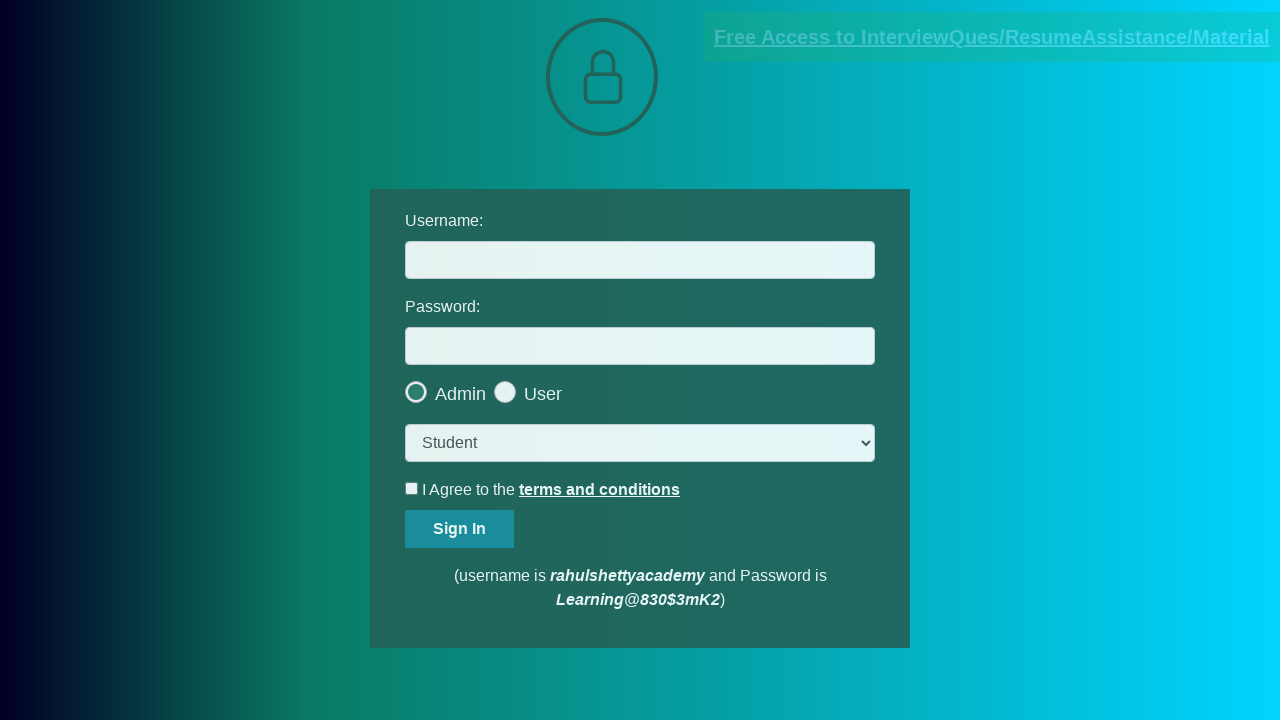

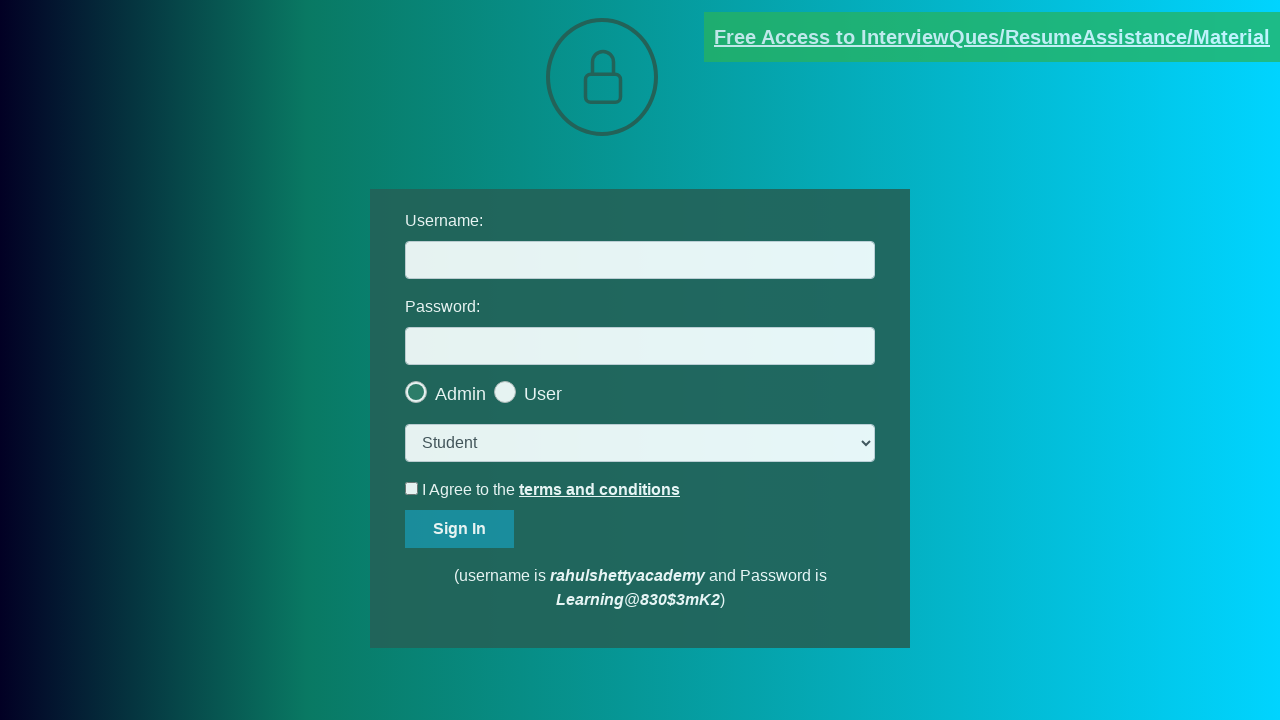